Tests the complete happy path reservation flow by filling the form with valid data, submitting it, and verifying navigation to the confirmation page with correct data displayed.

Starting URL: https://hotel-example-site.takeyaqa.dev/ja/reserve.html?plan-id=0

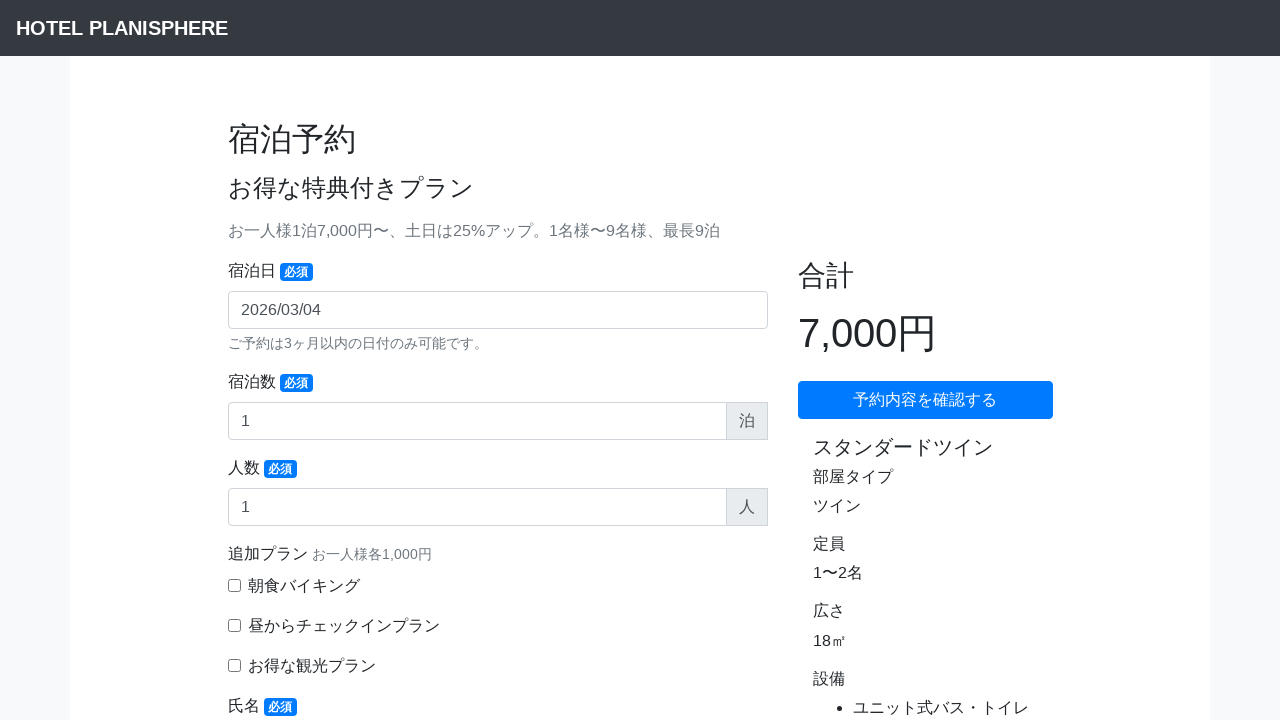

Waited for page to load (domcontentloaded)
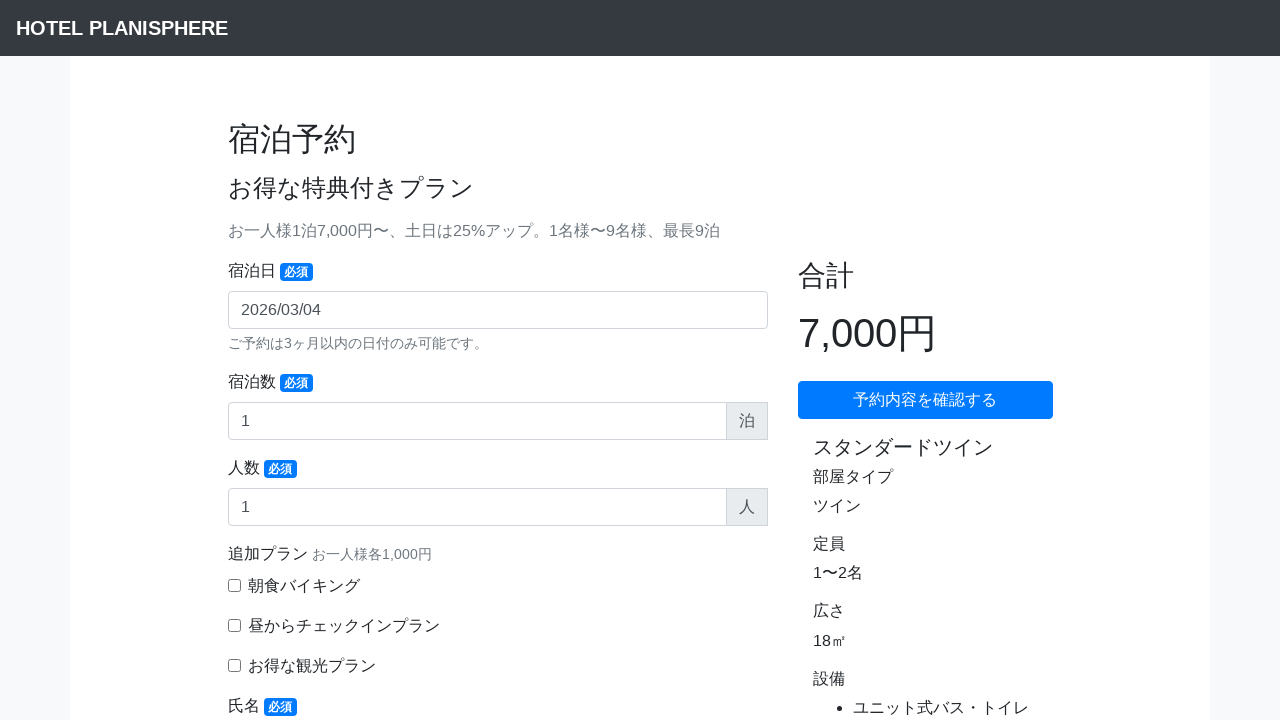

Calculated check-in date: 2026/03/05
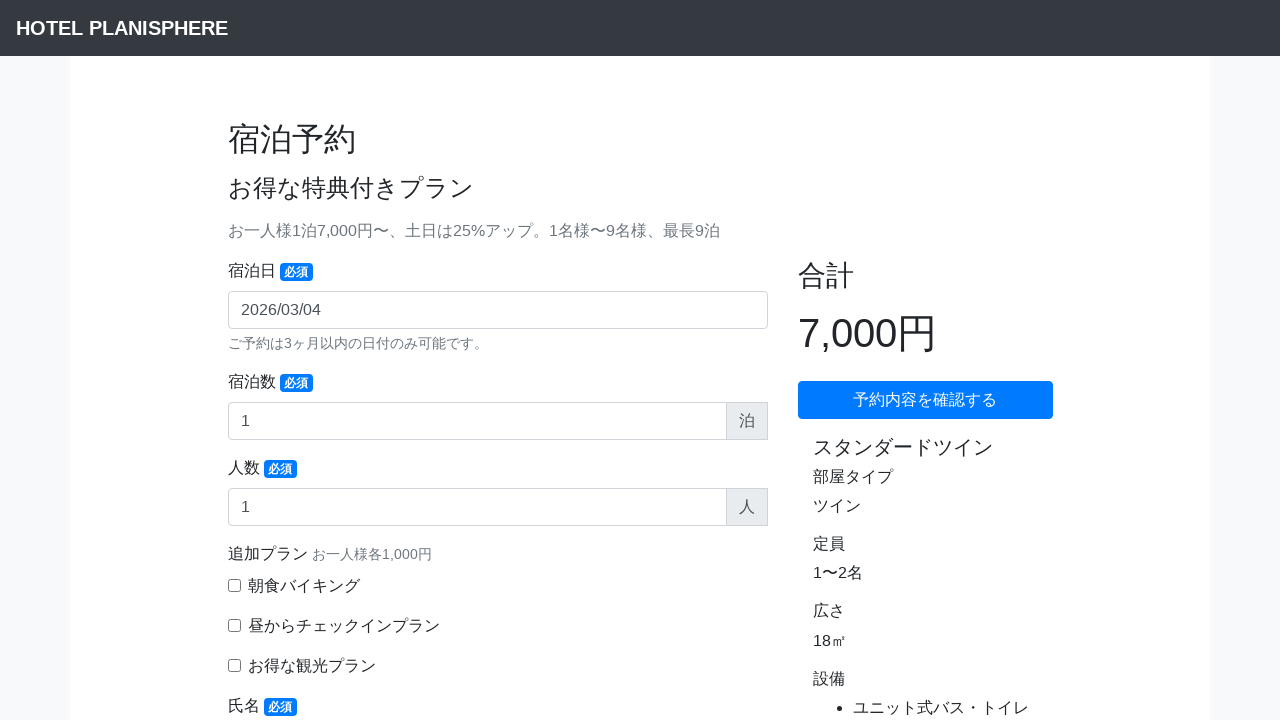

Filled check-in date field with 2026/03/05 on input[name="date"], #date
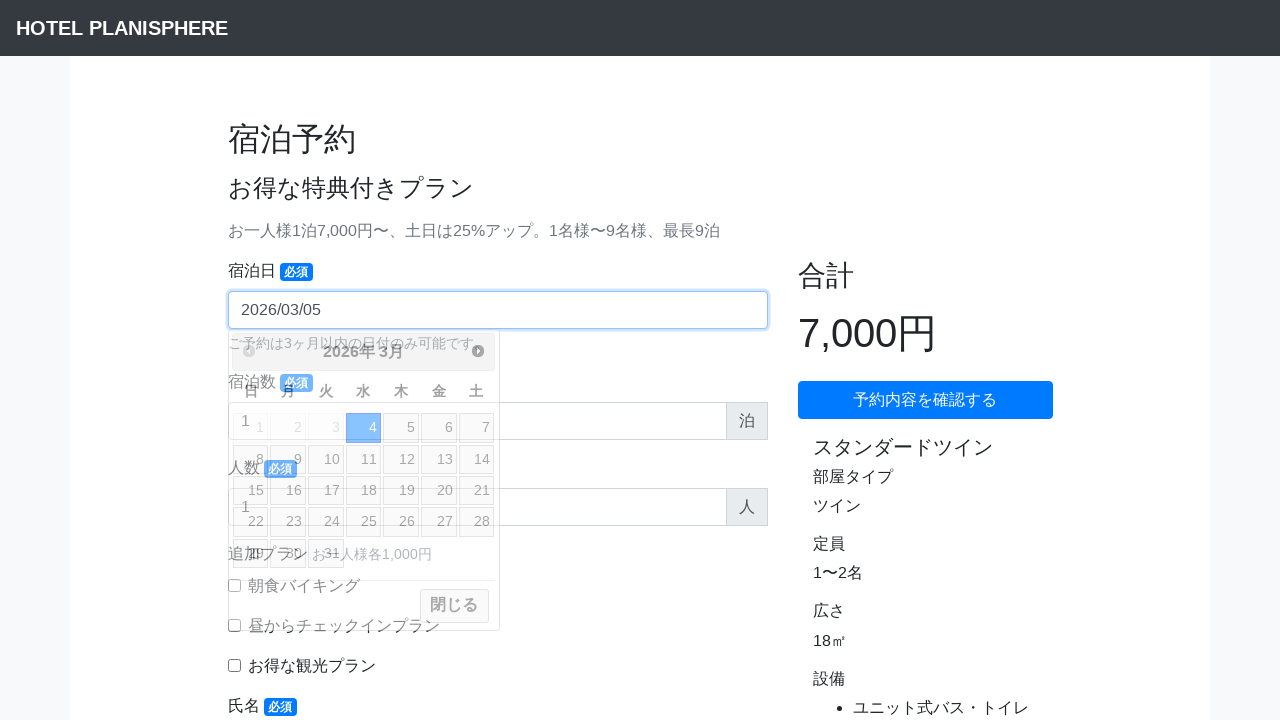

Filled stay duration field with '2' nights on input[name="term"], #term
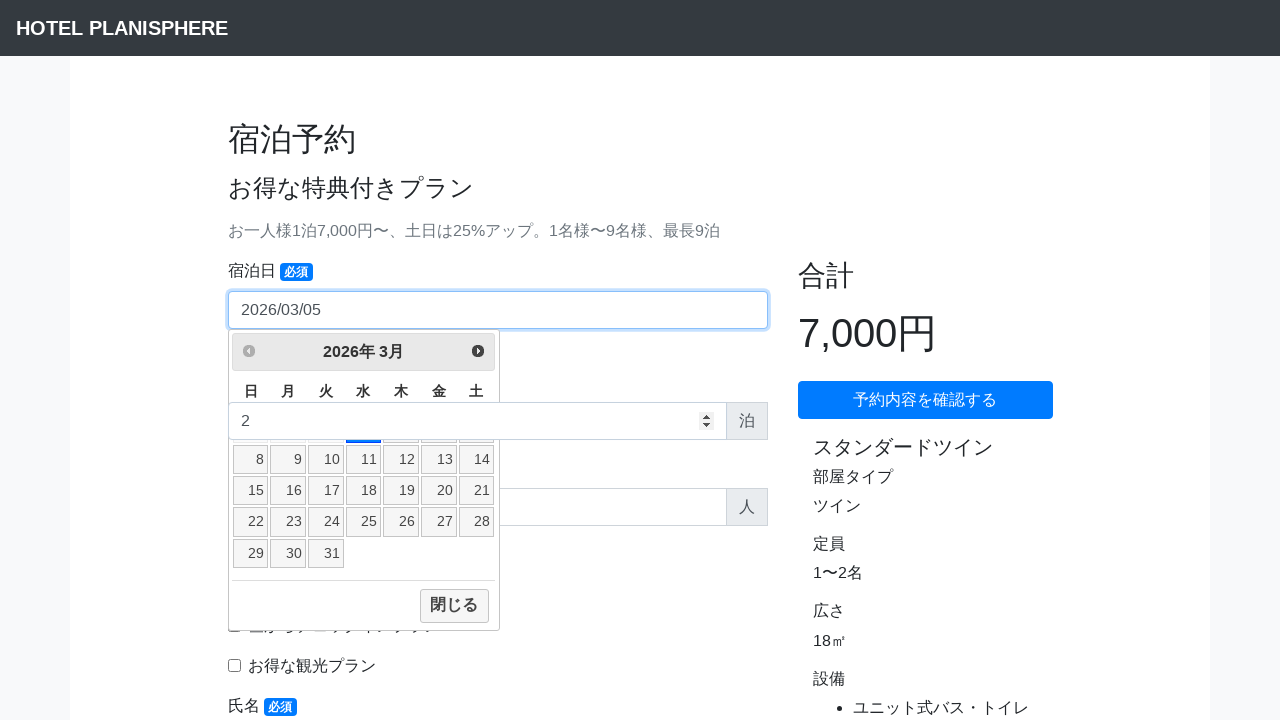

Filled guest count field with '2' on input[name="head-count"], #head-count
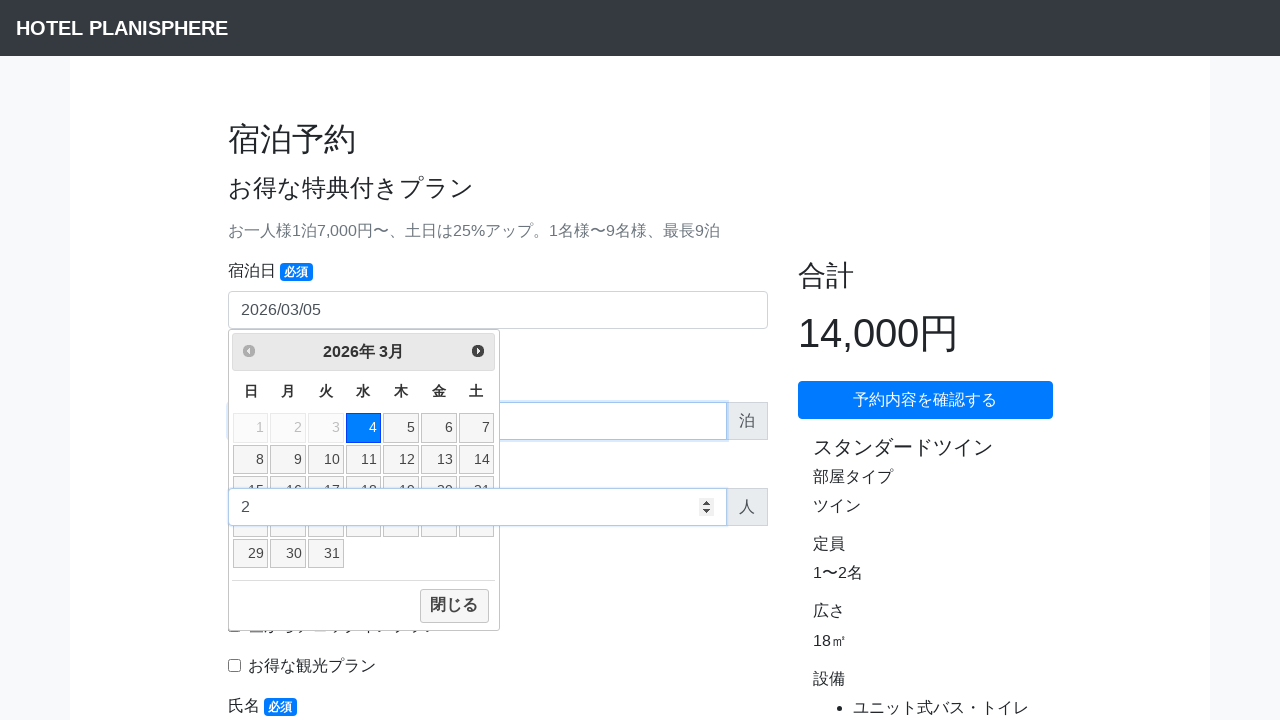

Filled guest name field with '山田太郎' on input[name="username"], #username
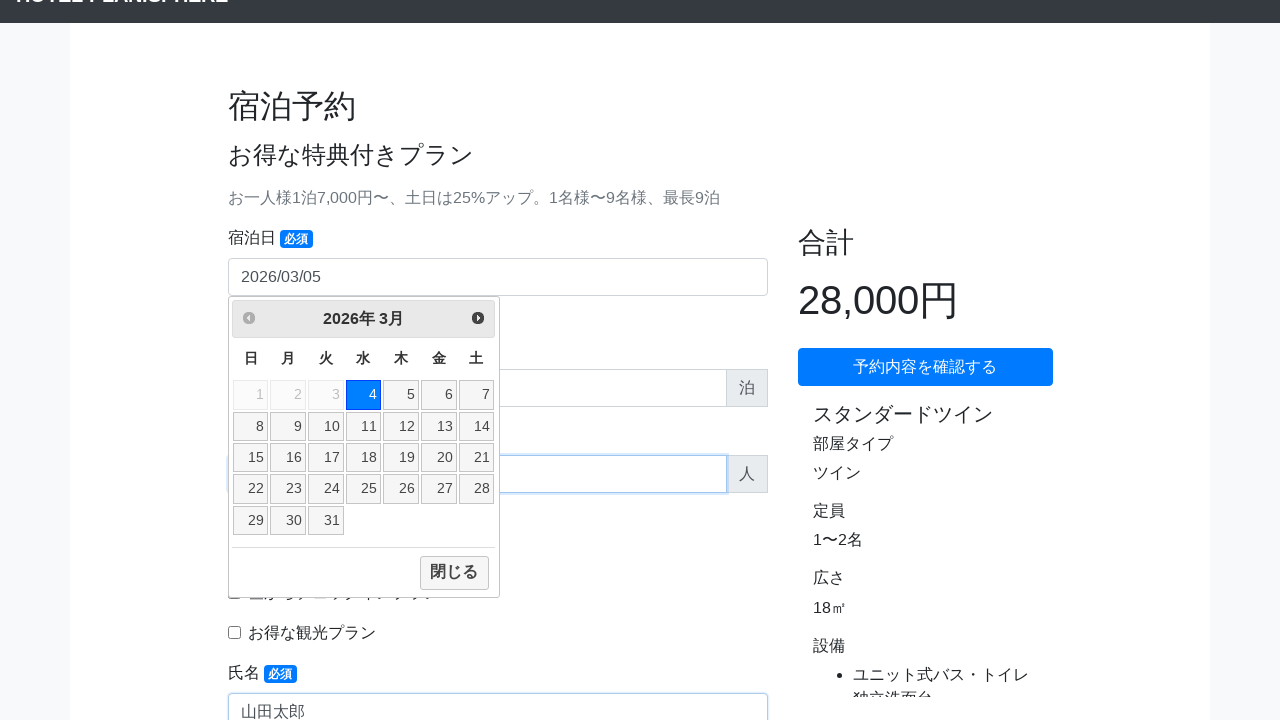

Selected 'email' as contact method on select[name="contact"], #contact
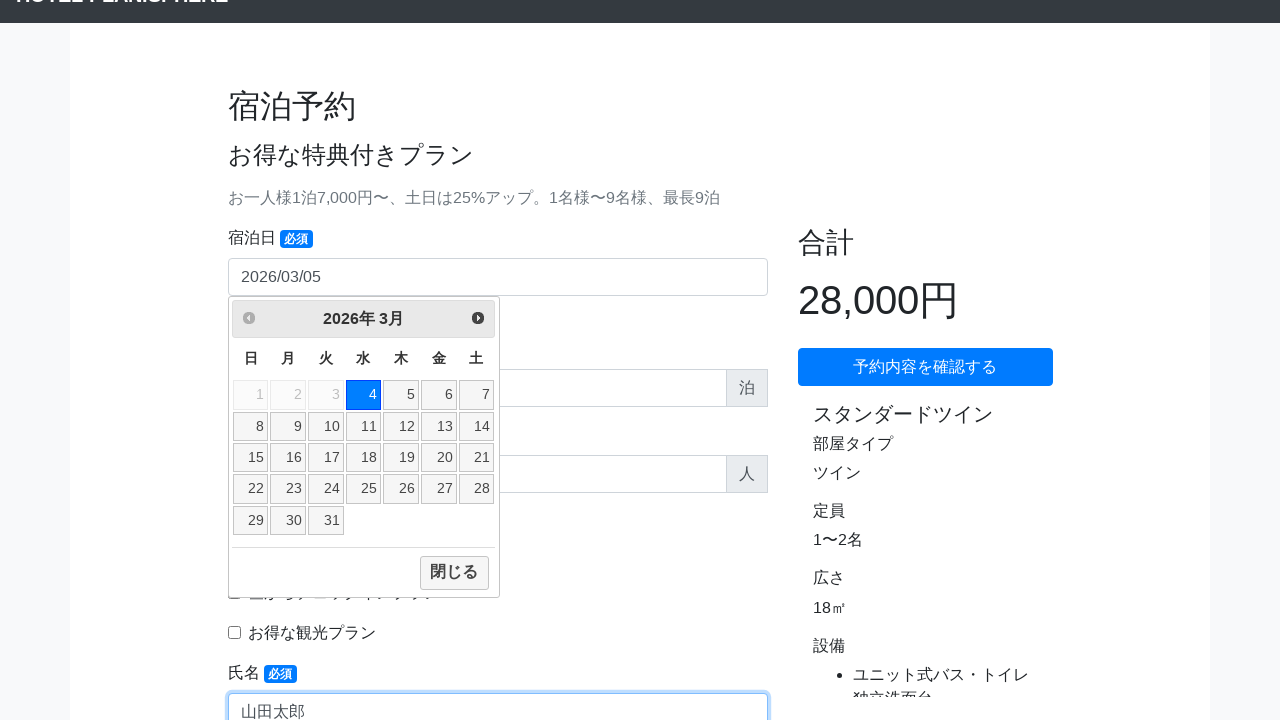

Waited 500ms for contact method selection to complete
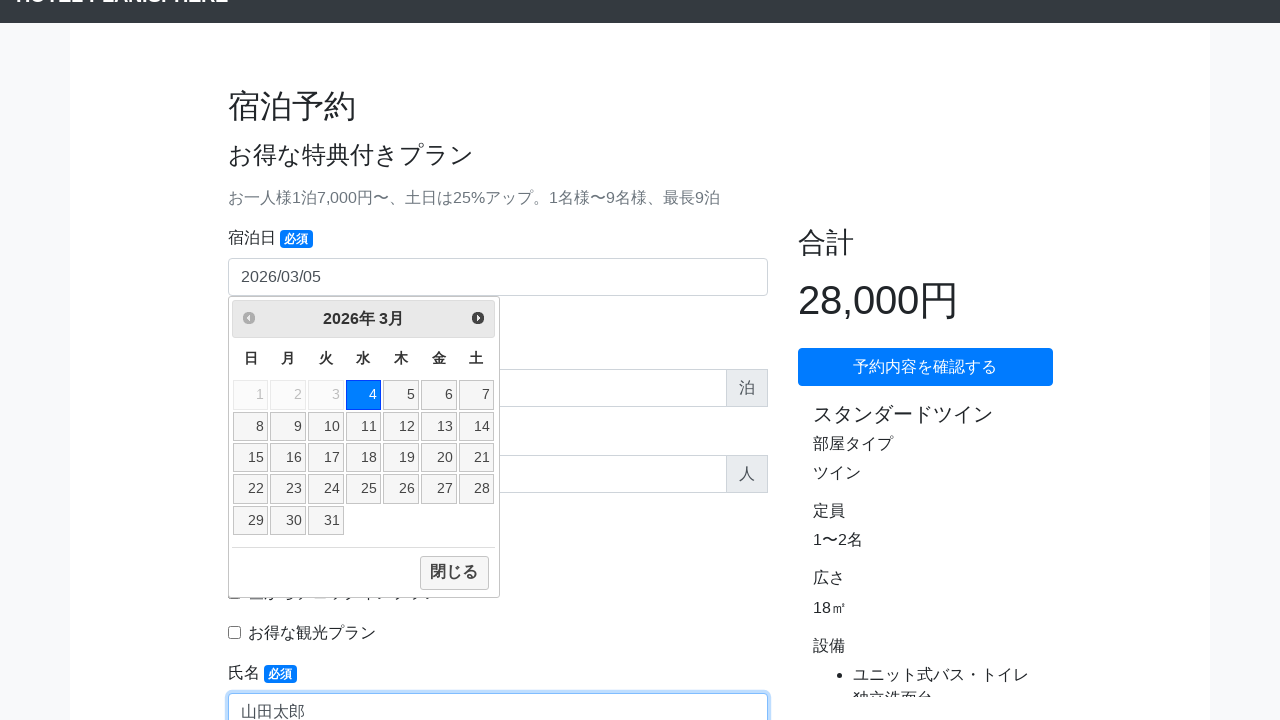

Filled email field with 'yamada.taro@example.com' on input[name="email"], #email
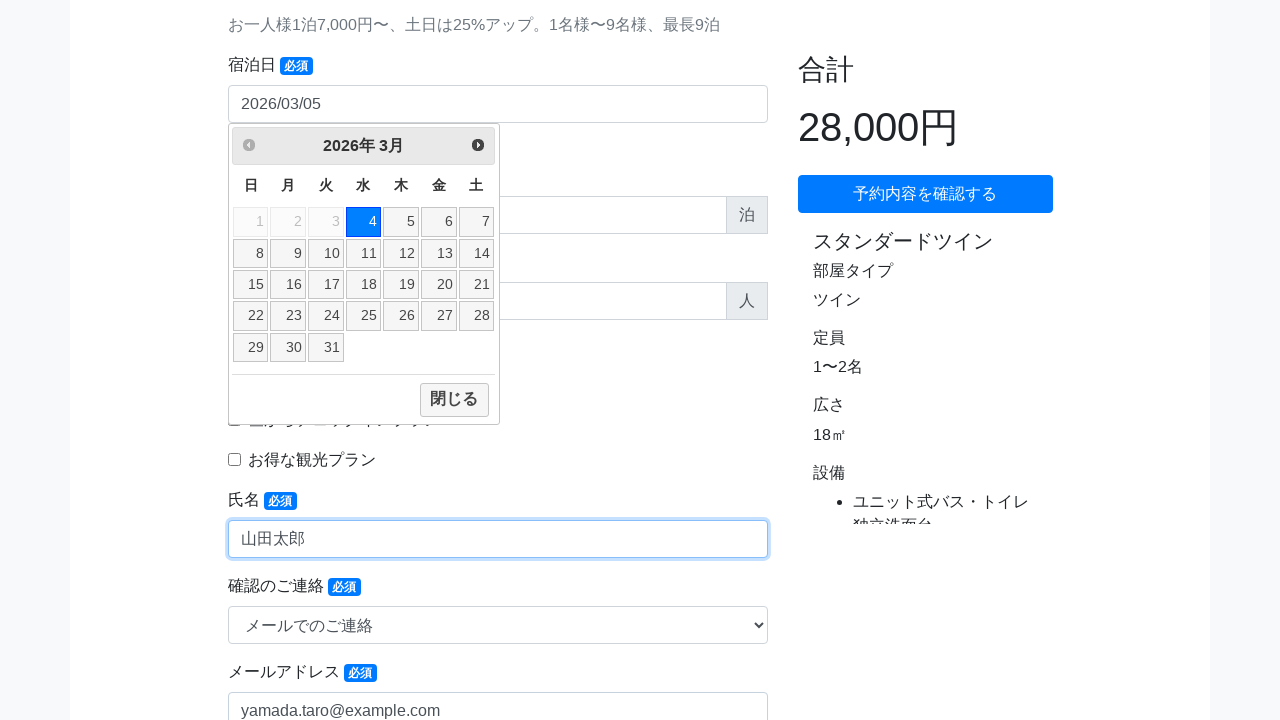

Clicked submit button to submit reservation form at (925, 194) on button[type="submit"], input[type="submit"]
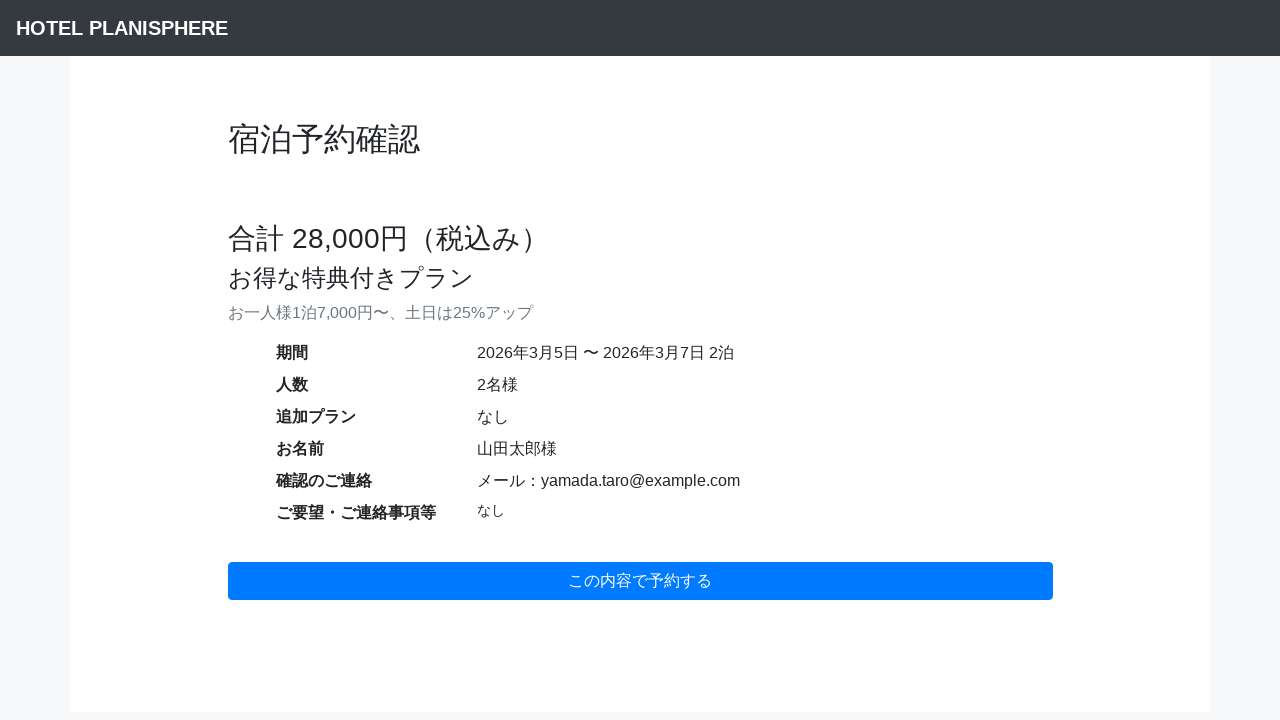

Waited for page to load after form submission
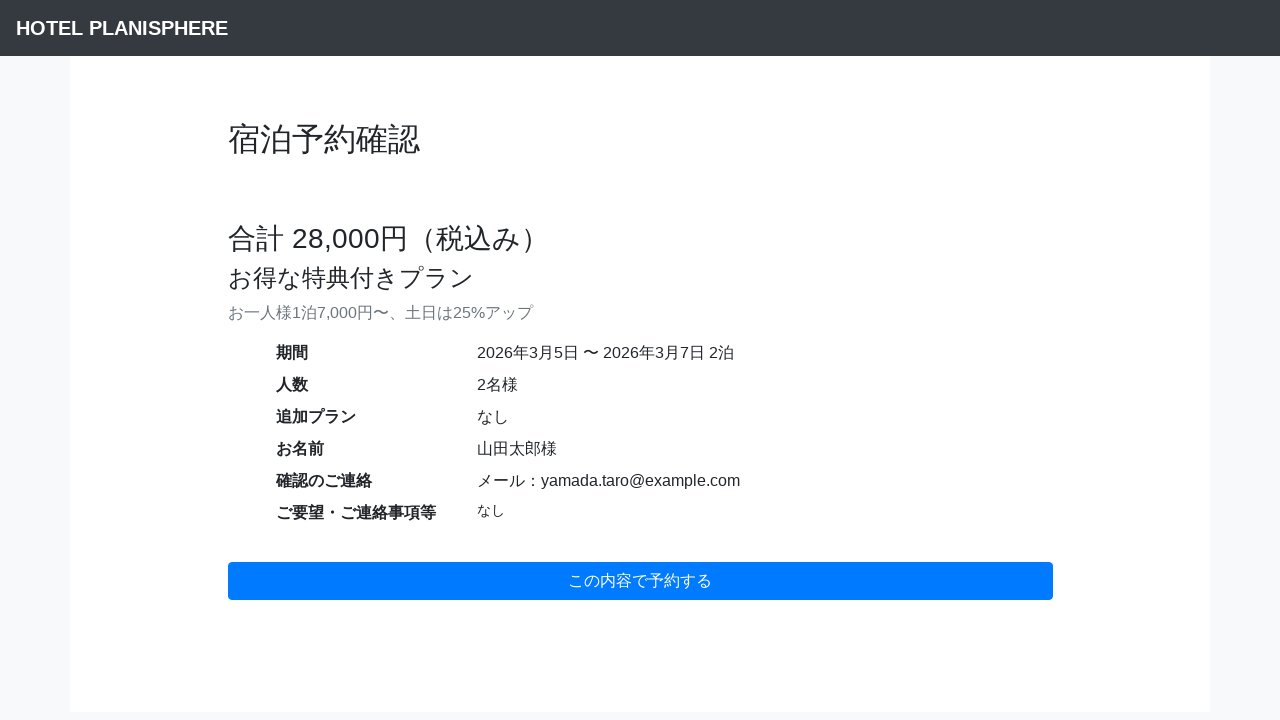

Waited 1000ms for confirmation page to fully render
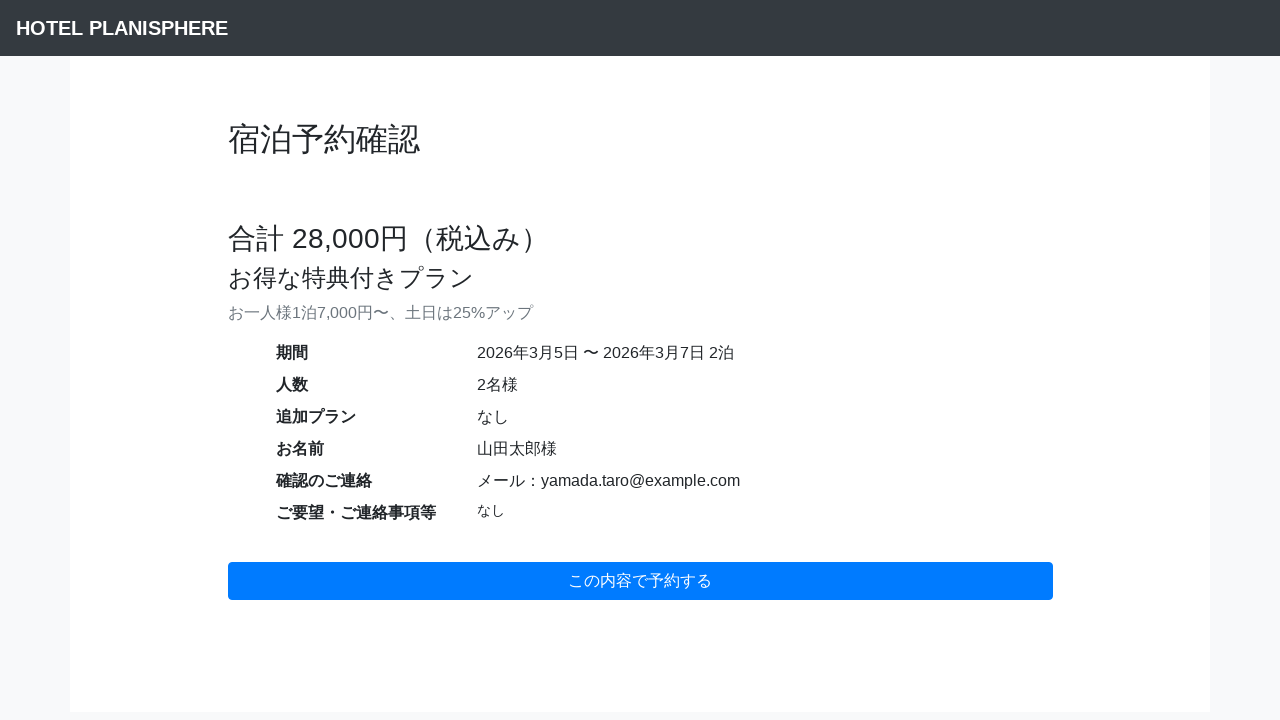

Verified navigation to confirmation page (URL: https://hotel-example-site.takeyaqa.dev/ja/confirm.html)
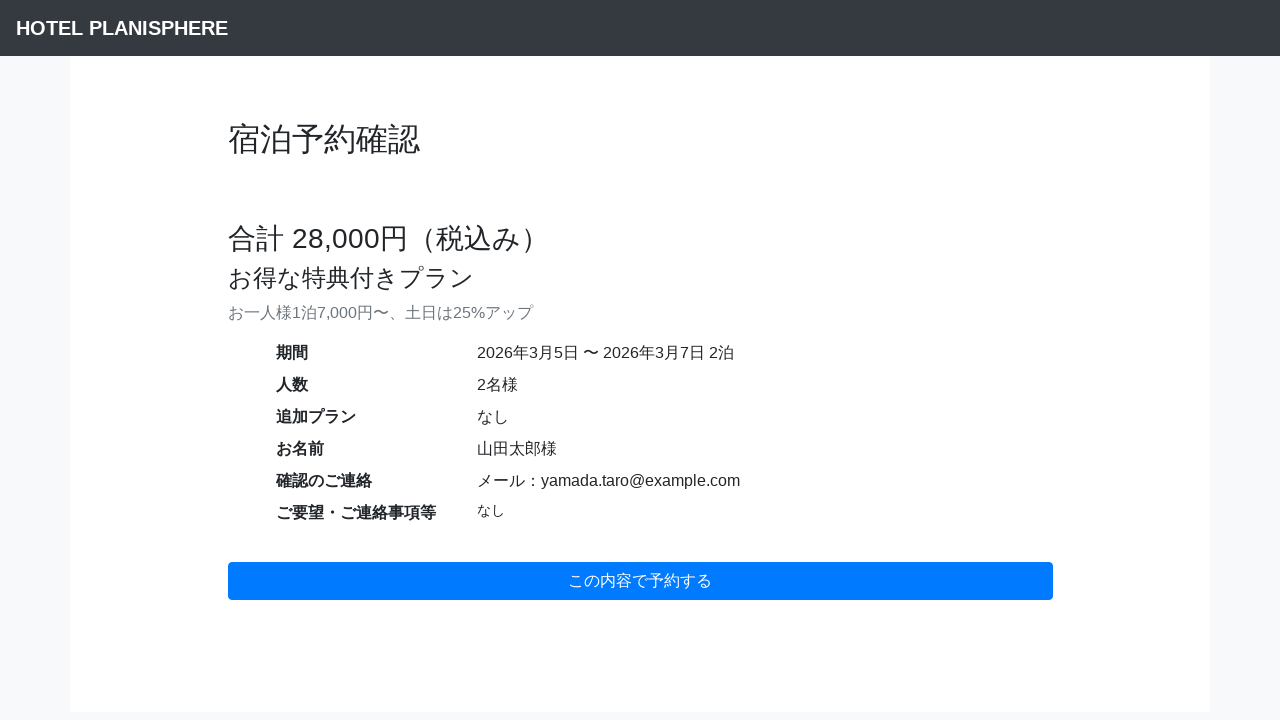

Verified guest name '山田太郎' is displayed on confirmation page
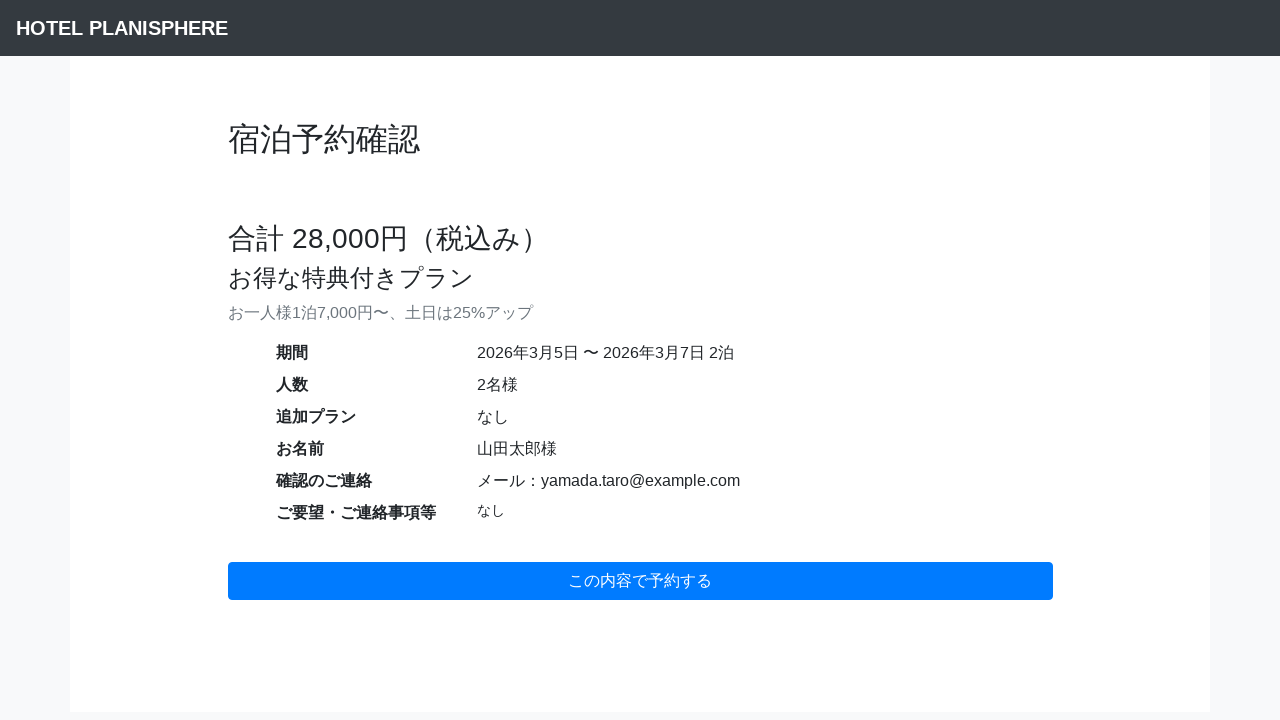

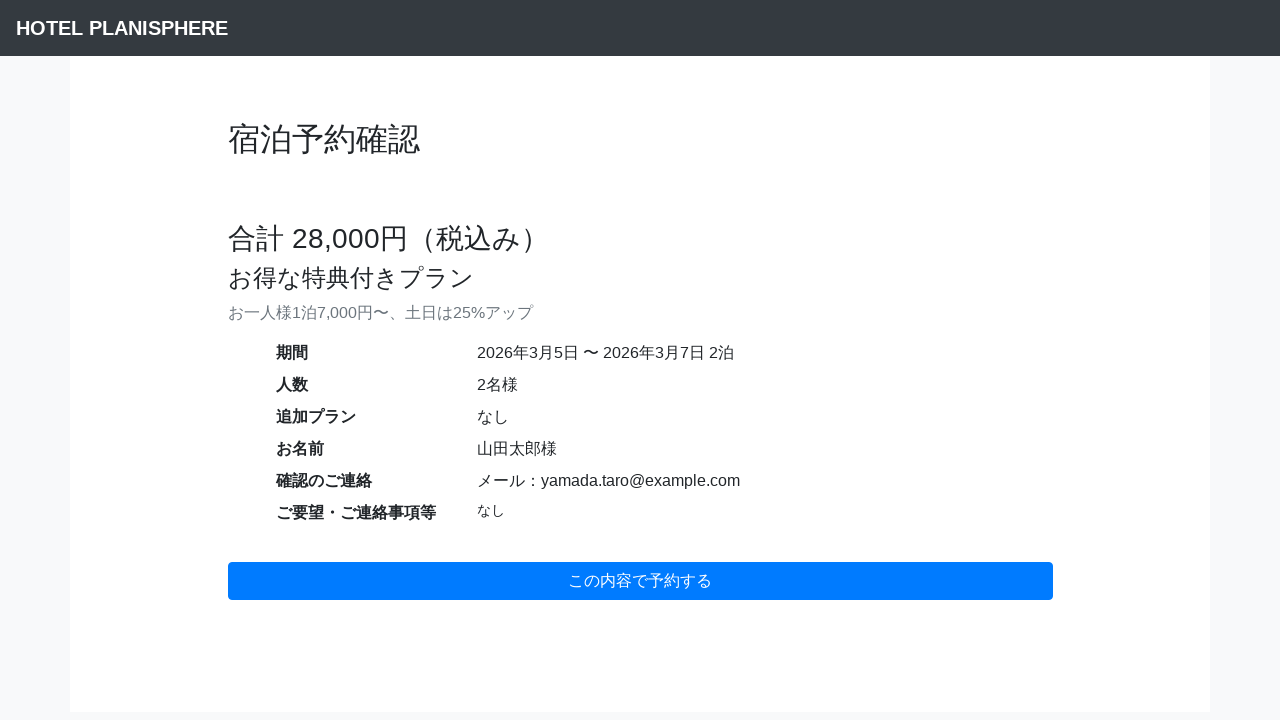